Tests the Add/Remove Elements functionality by clicking to add 9 elements and verifying that all 9 elements were added to the page.

Starting URL: http://the-internet.herokuapp.com

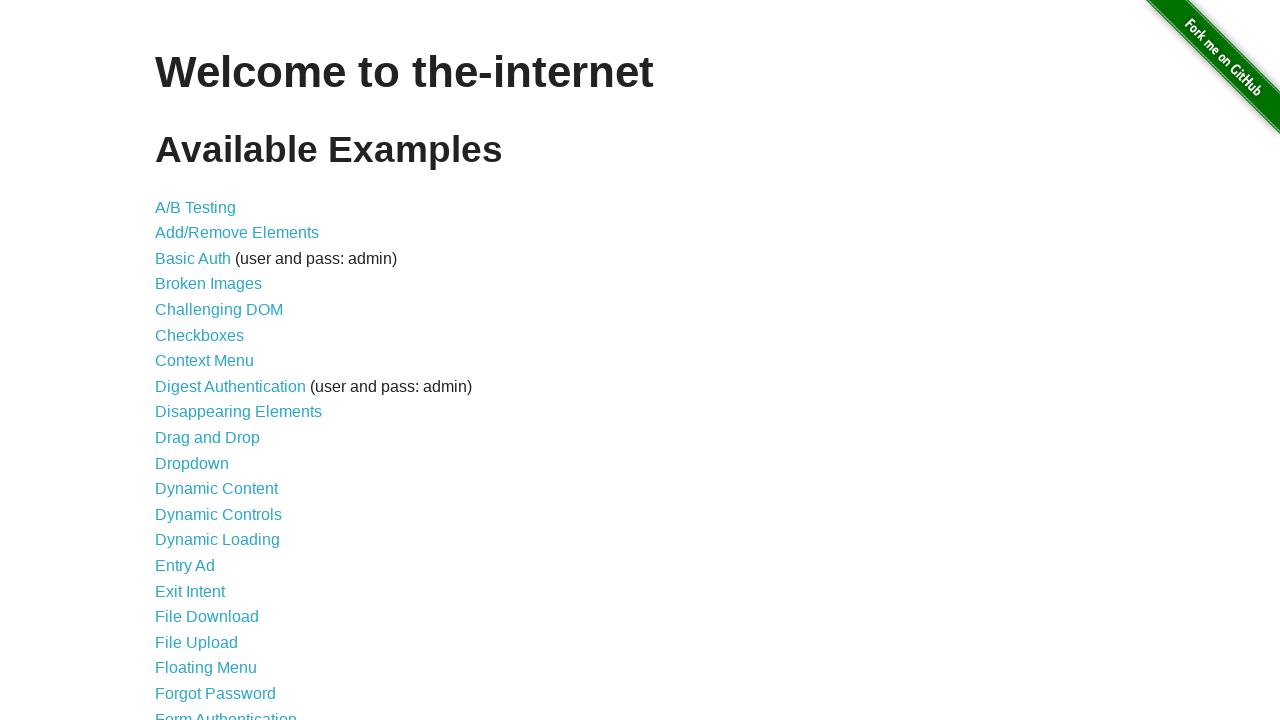

Clicked on Add/Remove Elements link at (237, 233) on a[href='/add_remove_elements/']
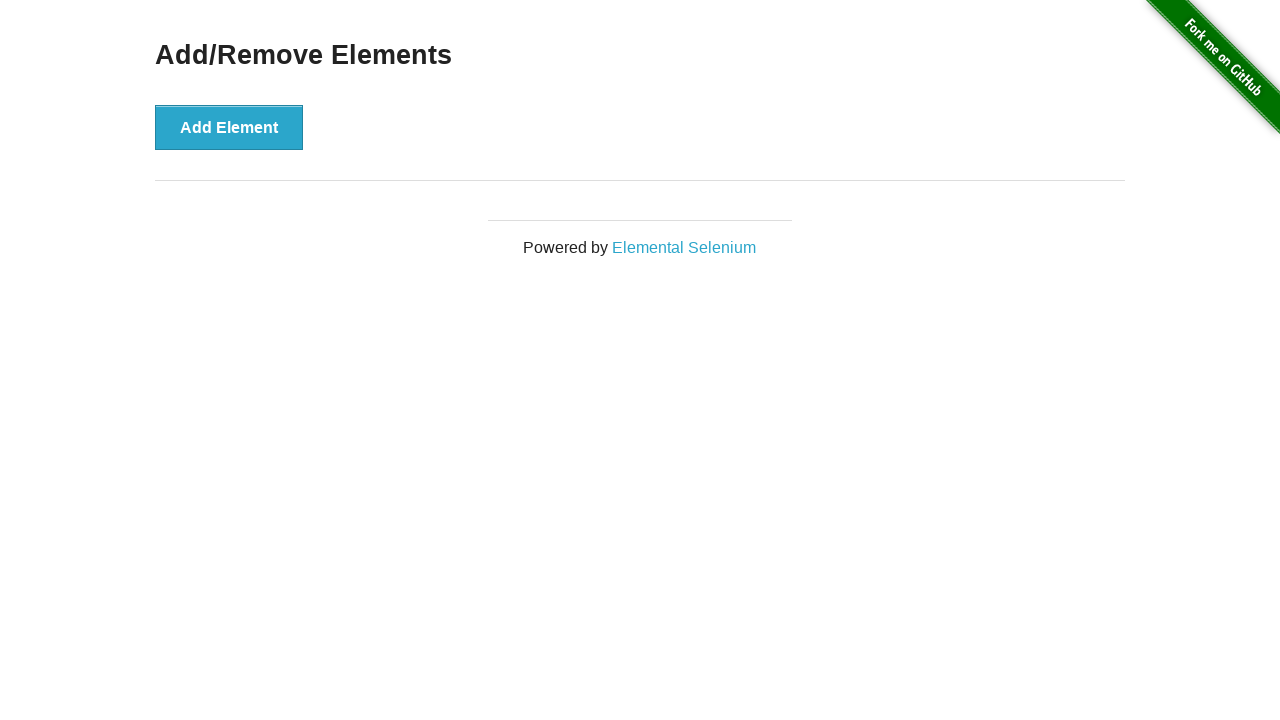

Clicked Add Element button (element 1 of 9) at (229, 127) on button[onclick='addElement()']
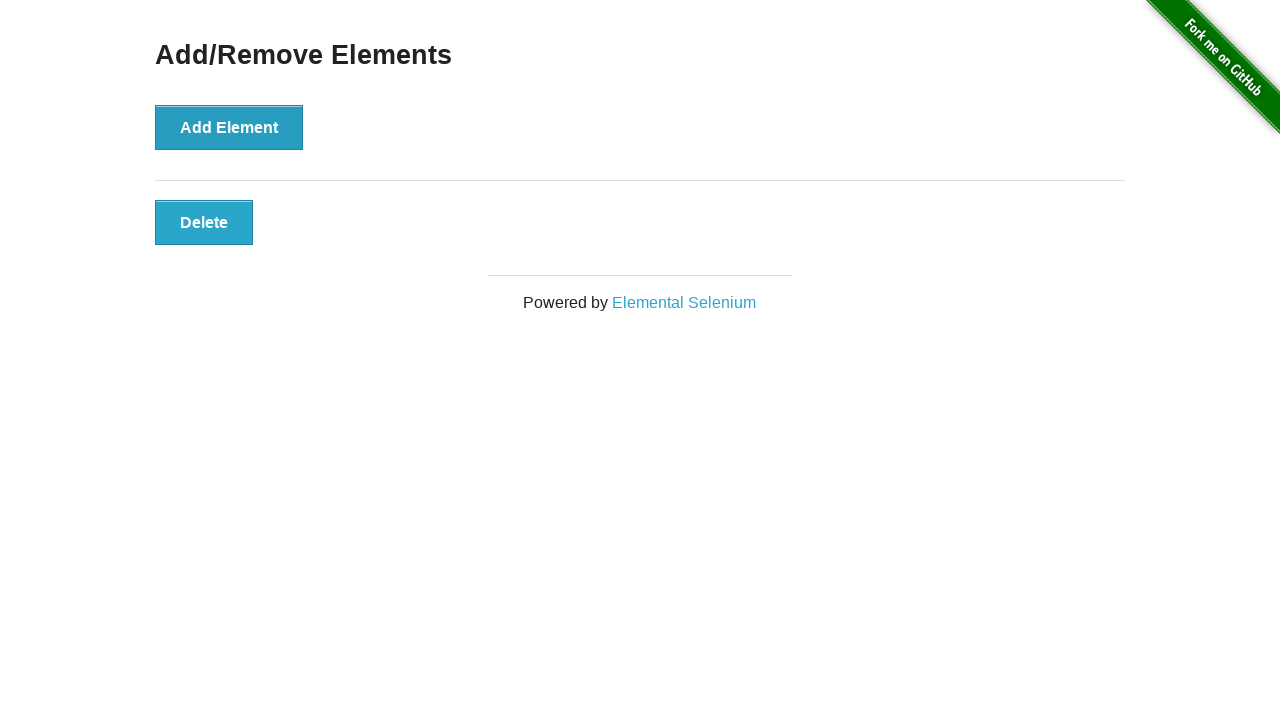

Clicked Add Element button (element 2 of 9) at (229, 127) on button[onclick='addElement()']
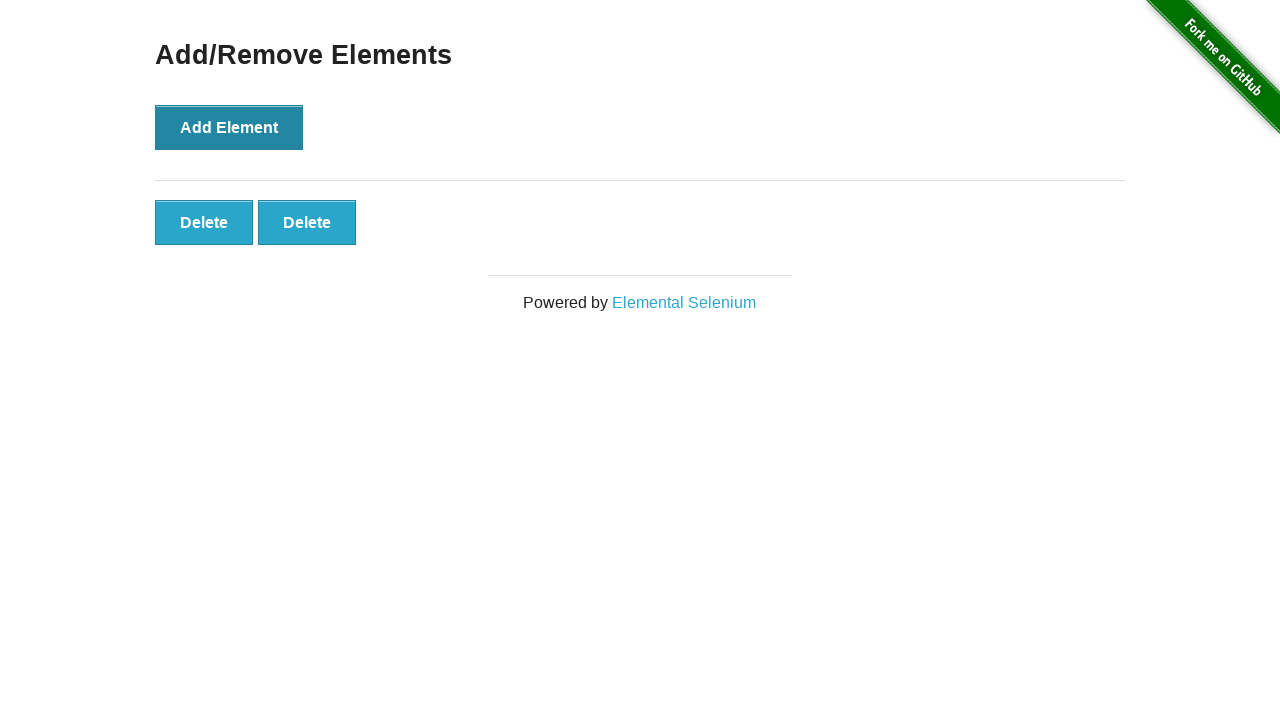

Clicked Add Element button (element 3 of 9) at (229, 127) on button[onclick='addElement()']
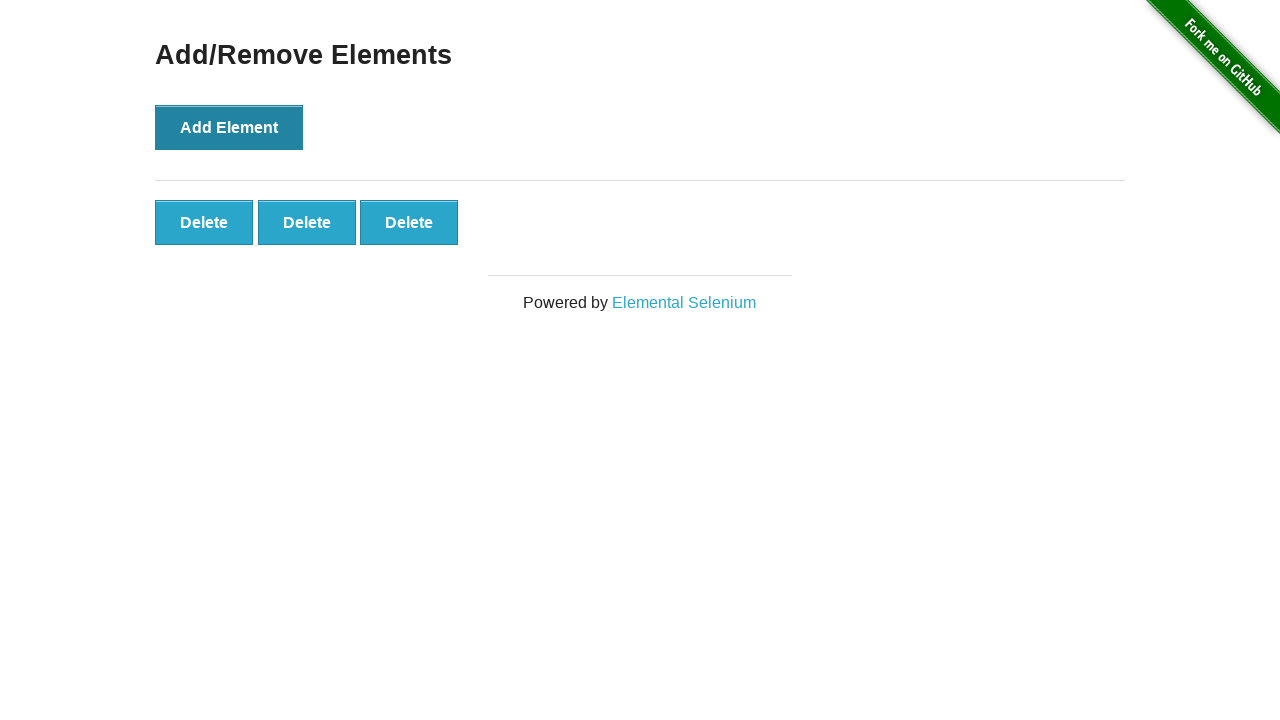

Clicked Add Element button (element 4 of 9) at (229, 127) on button[onclick='addElement()']
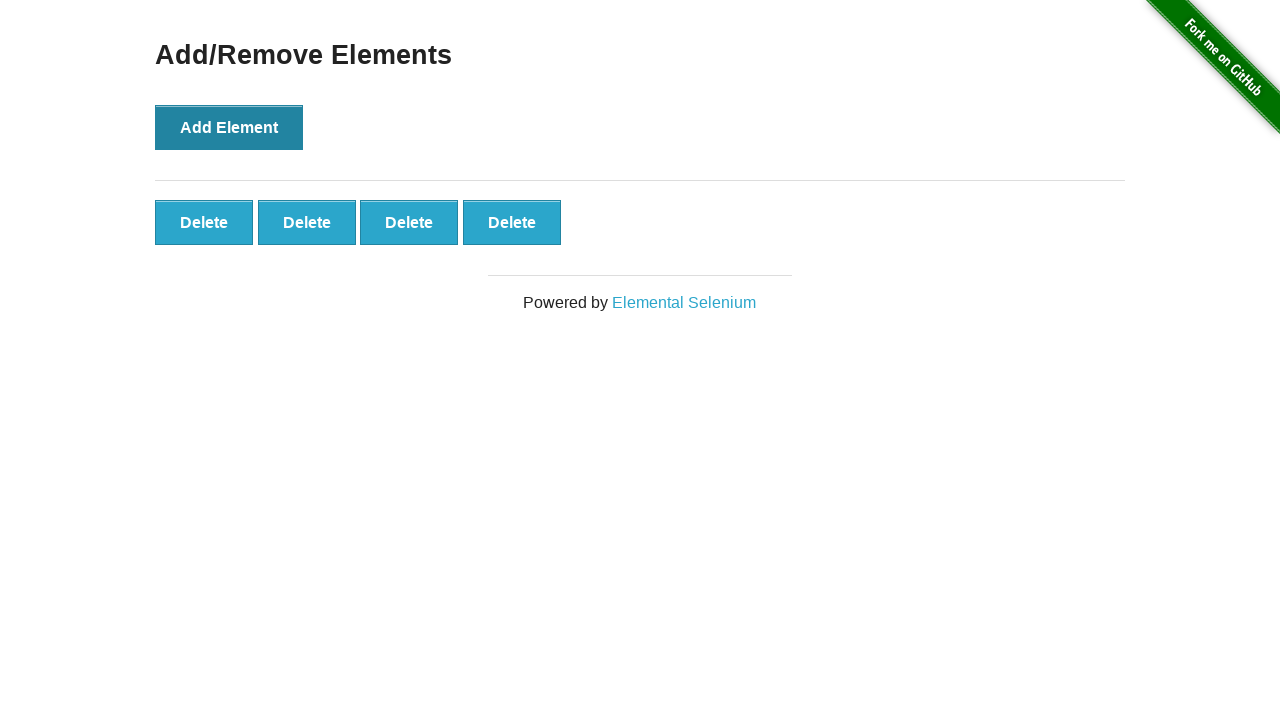

Clicked Add Element button (element 5 of 9) at (229, 127) on button[onclick='addElement()']
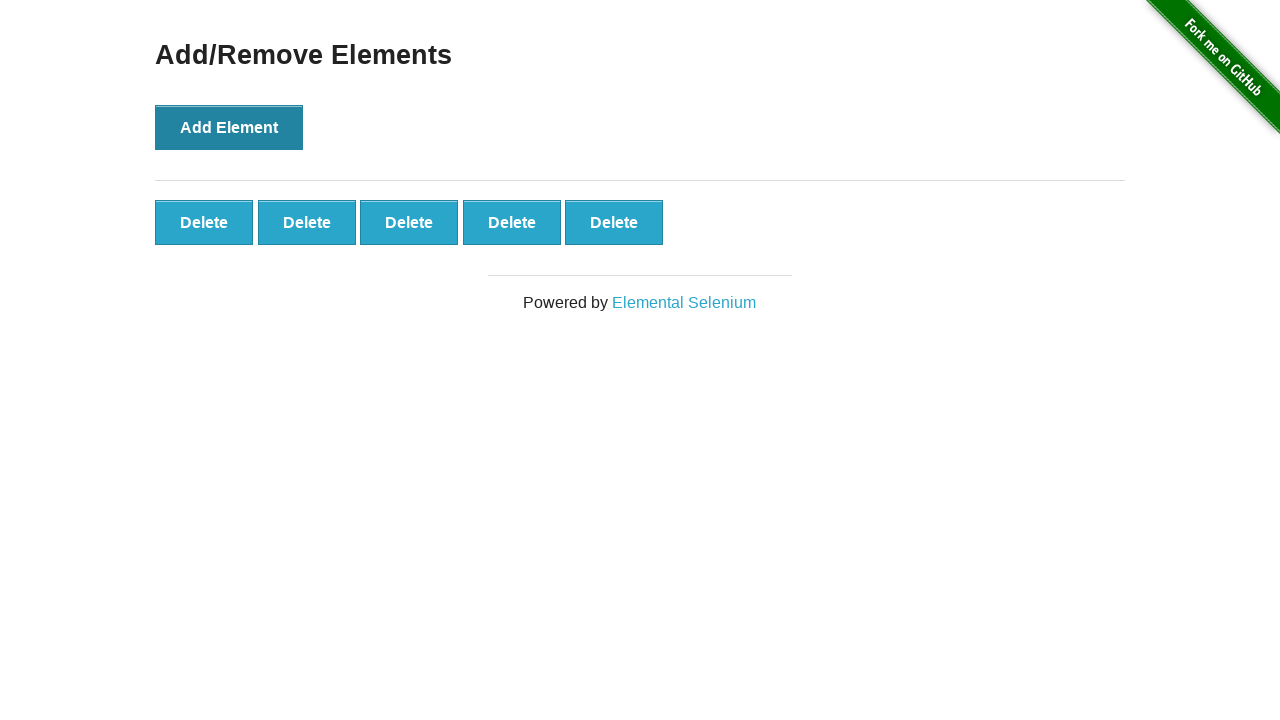

Clicked Add Element button (element 6 of 9) at (229, 127) on button[onclick='addElement()']
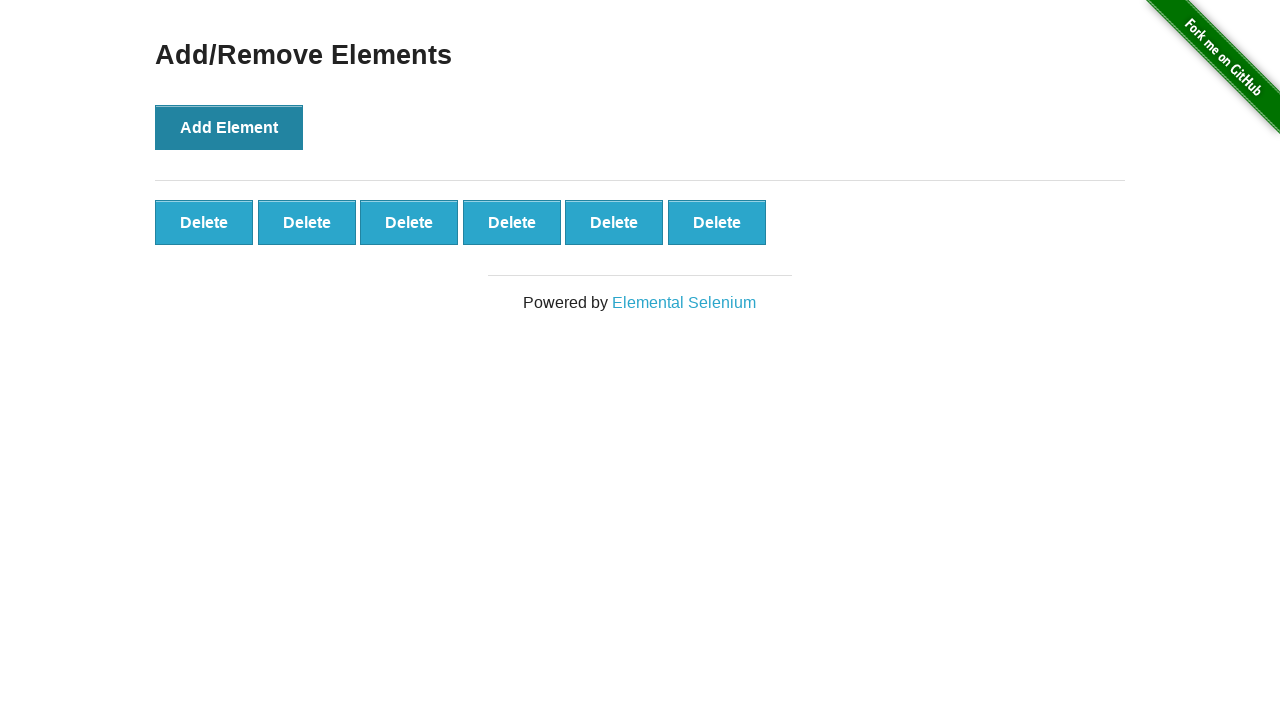

Clicked Add Element button (element 7 of 9) at (229, 127) on button[onclick='addElement()']
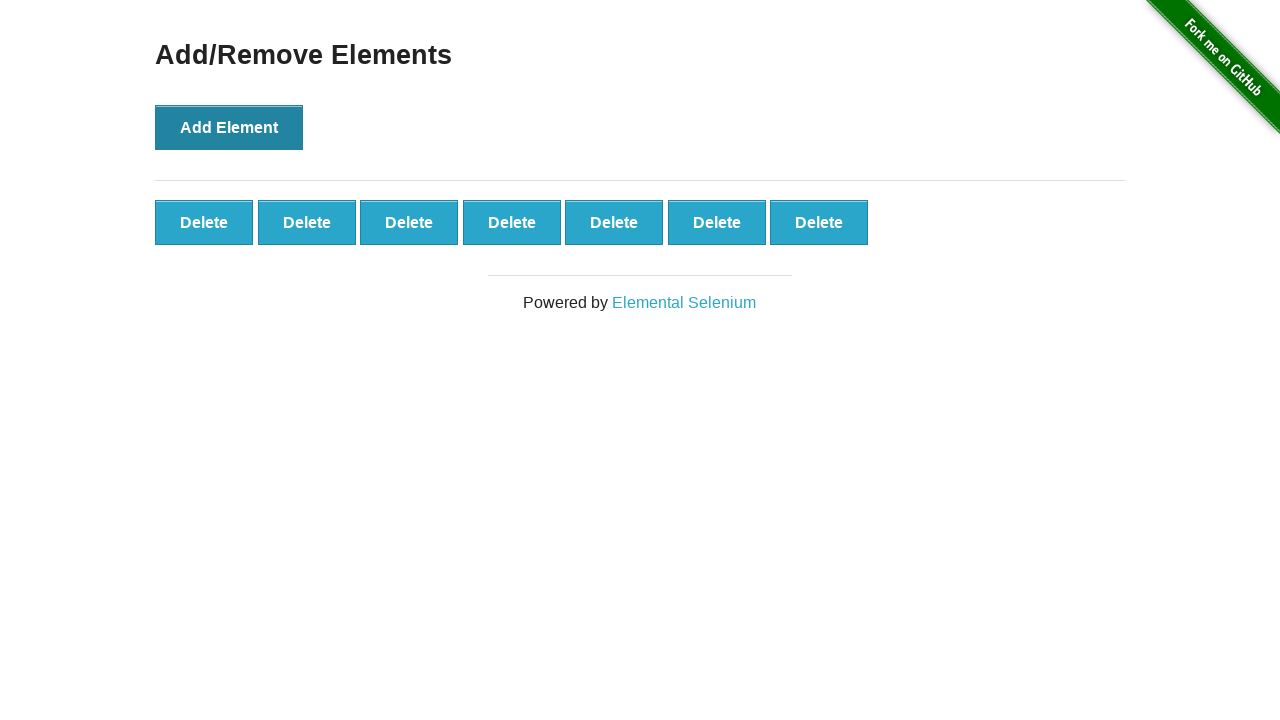

Clicked Add Element button (element 8 of 9) at (229, 127) on button[onclick='addElement()']
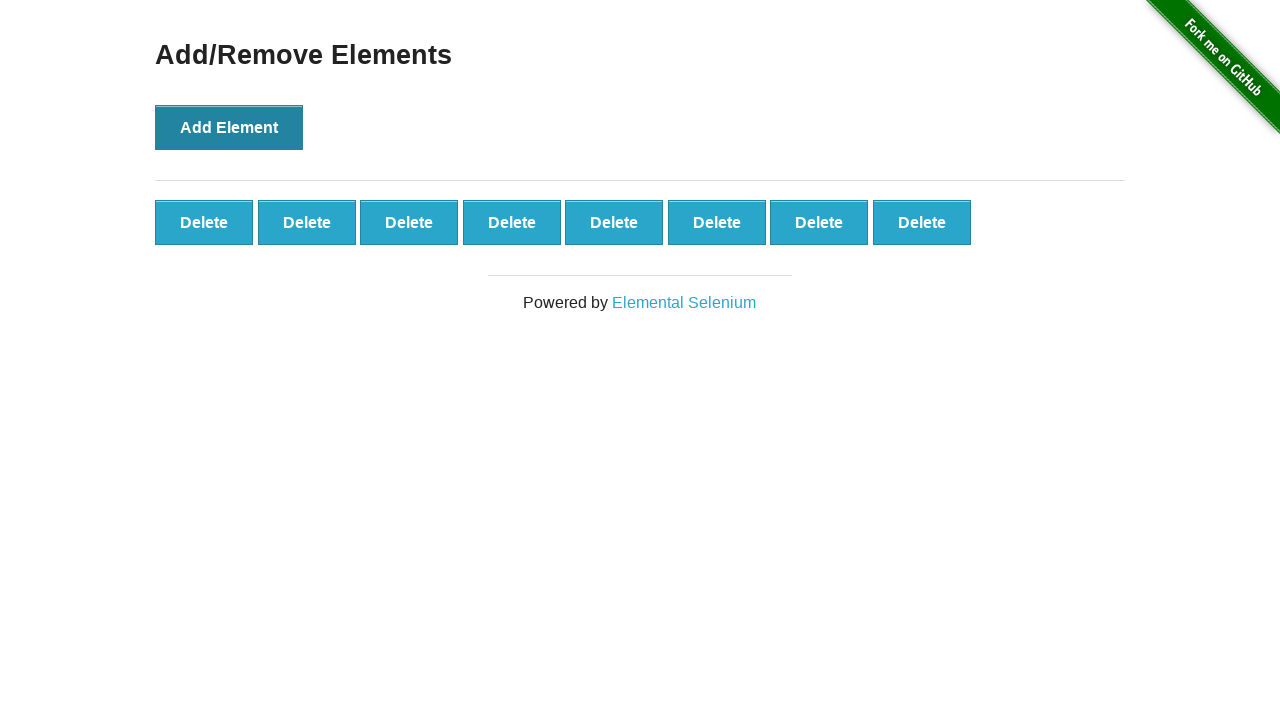

Clicked Add Element button (element 9 of 9) at (229, 127) on button[onclick='addElement()']
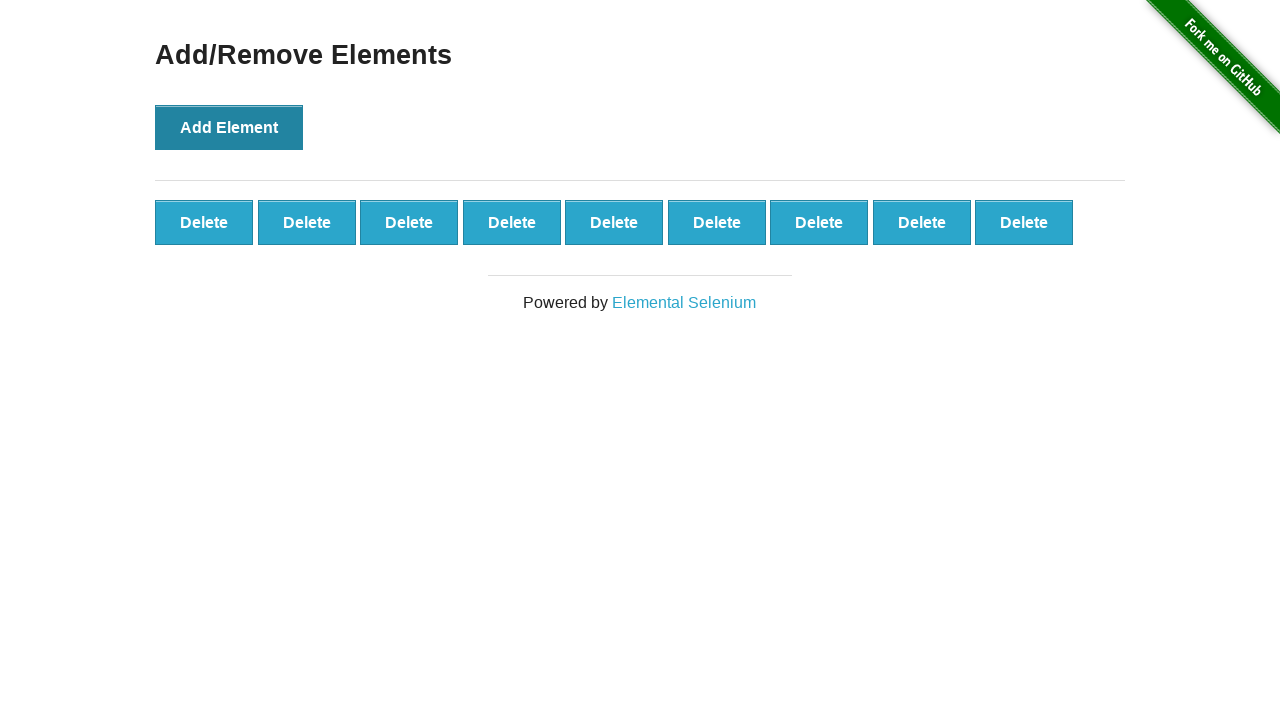

Waited for added elements to load
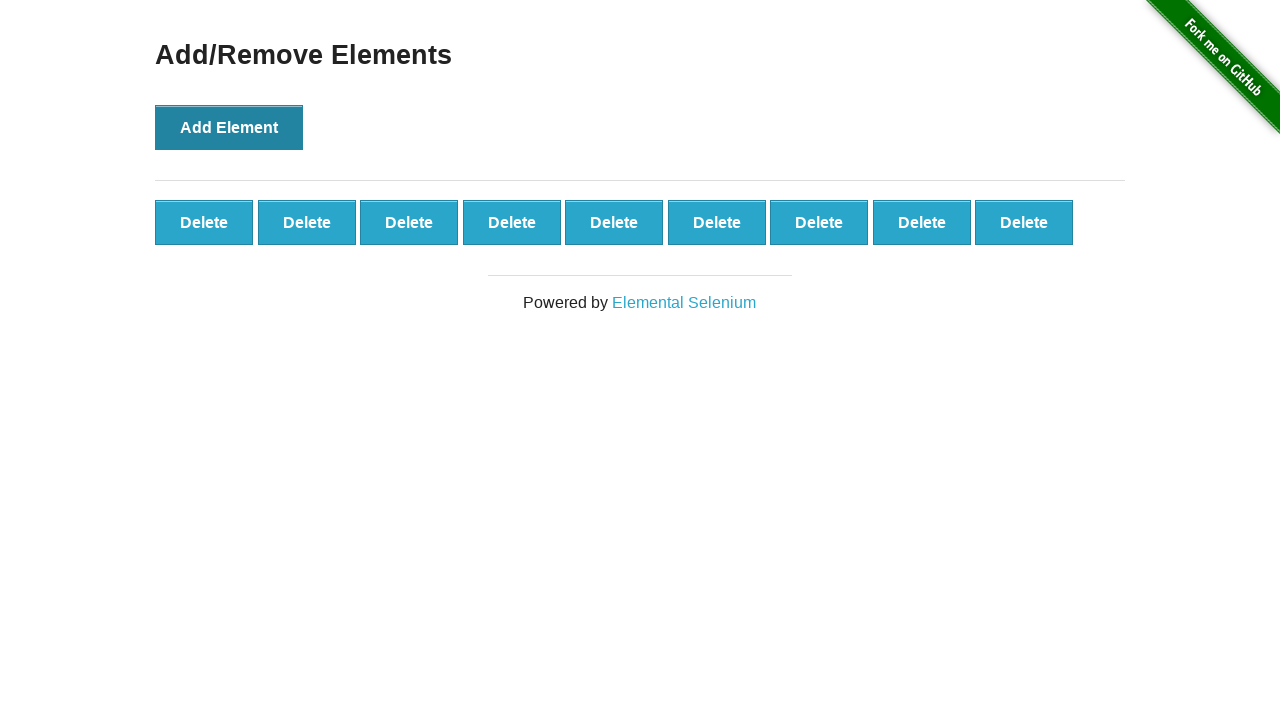

Located all added elements
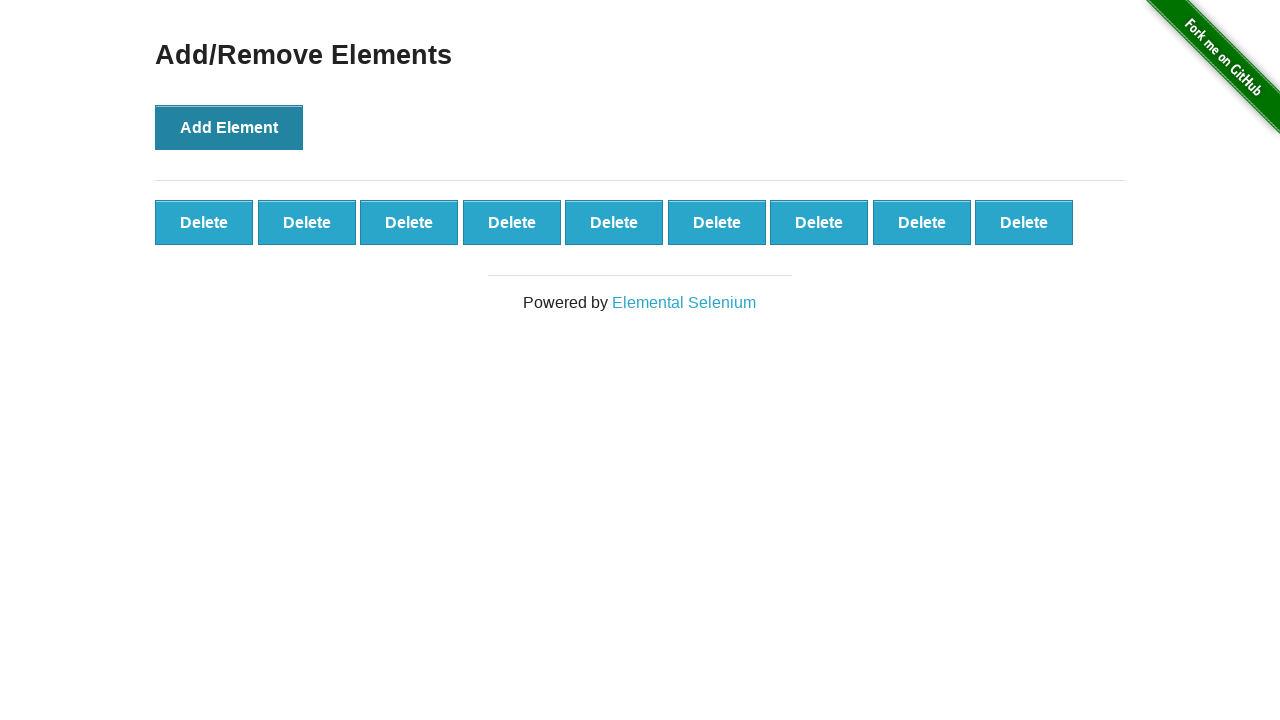

Counted 9 added elements
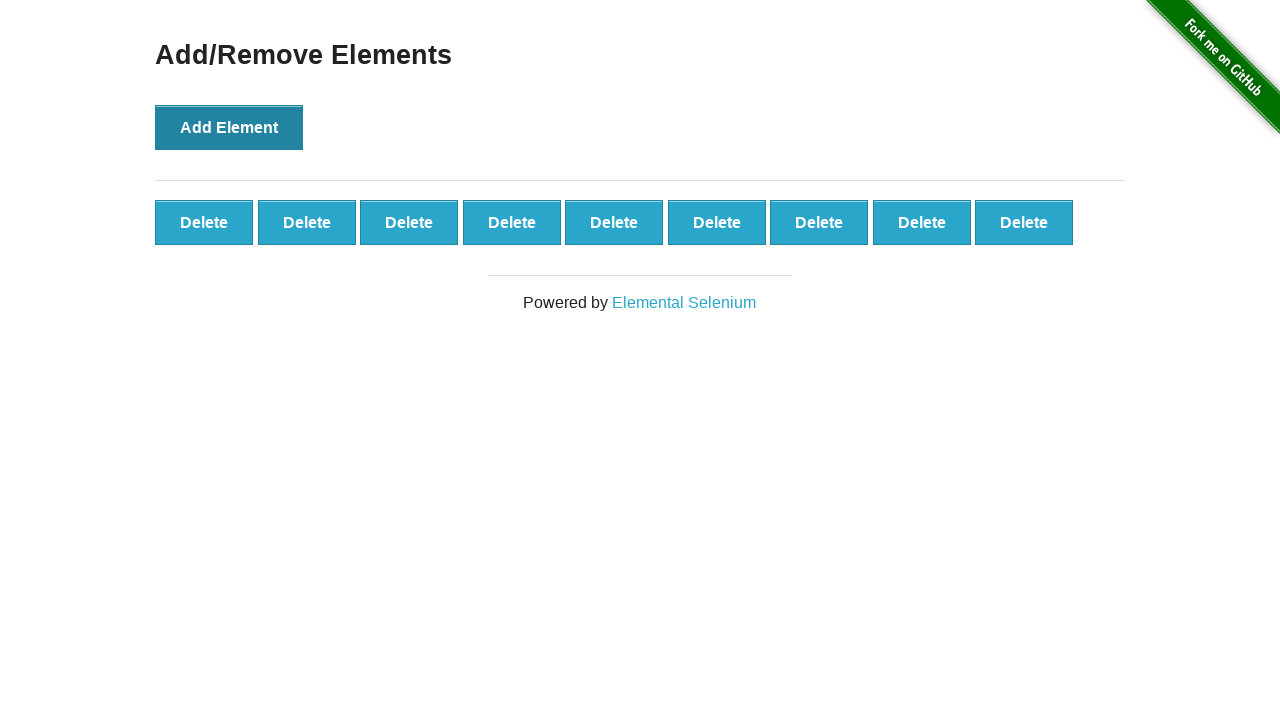

Verified that all 9 elements were successfully added
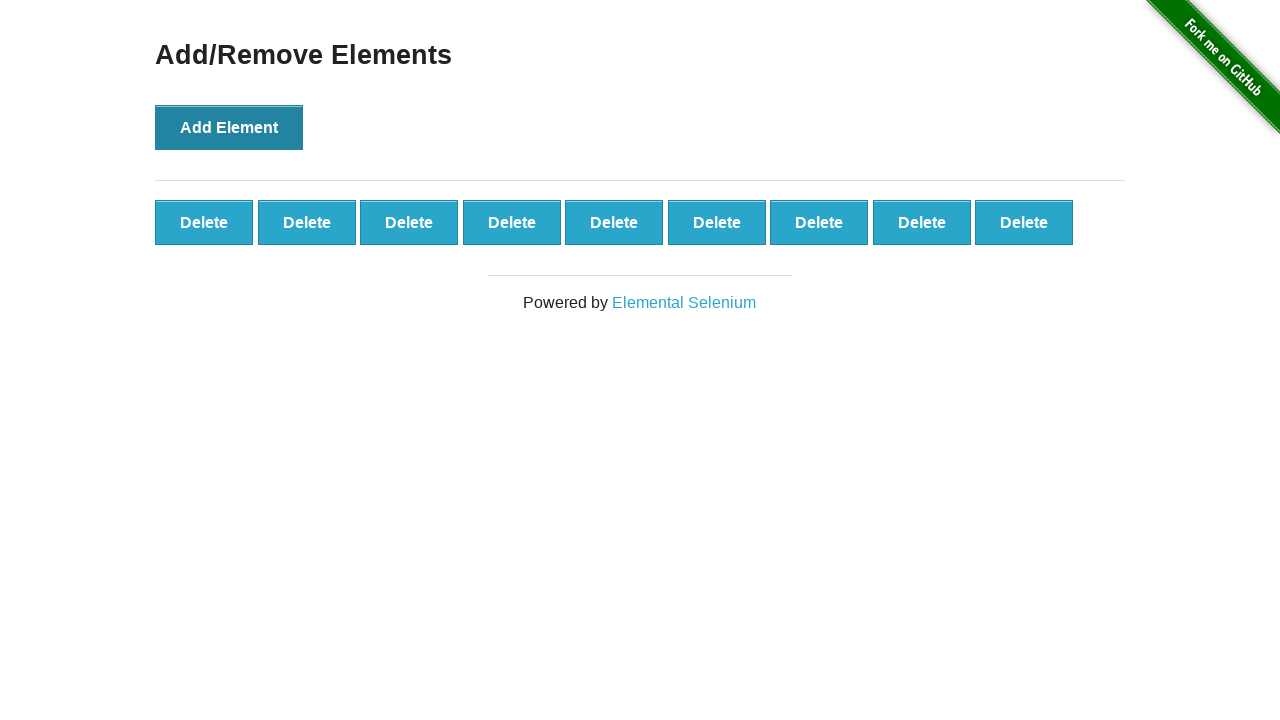

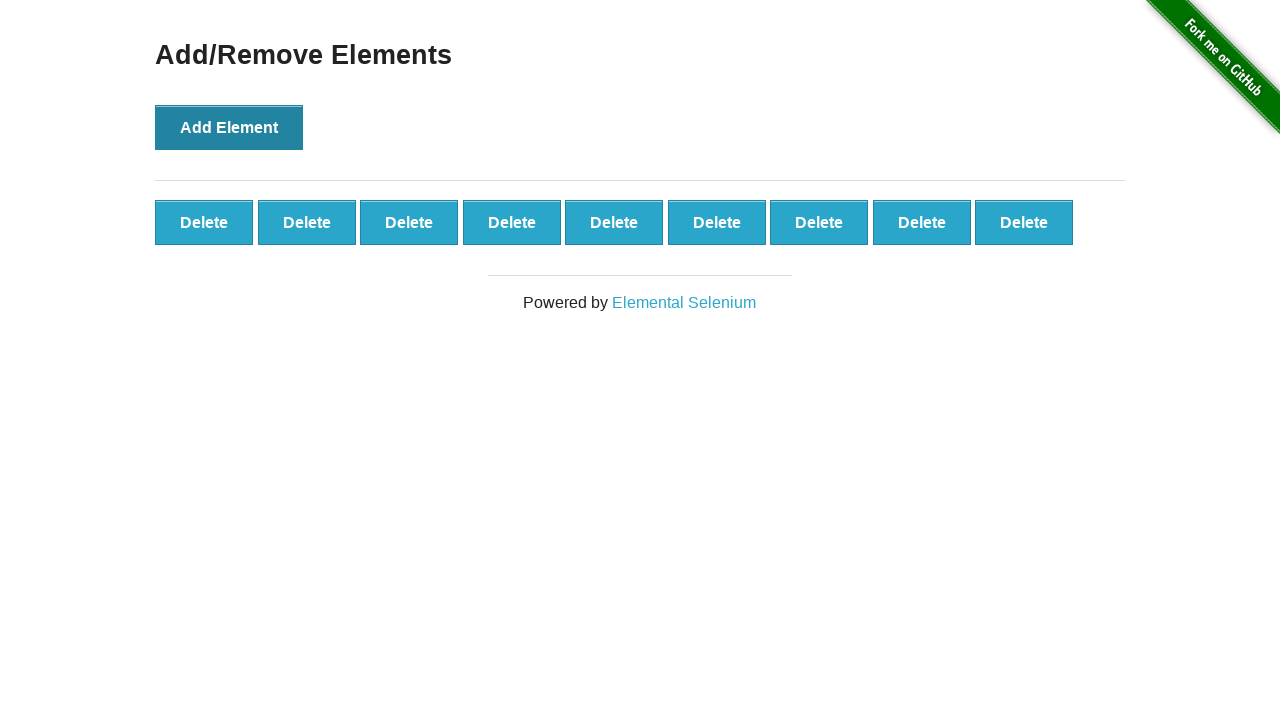